Navigates to the Rahul Shetty Academy Automation Practice page and verifies that footer links are present and visible on the page.

Starting URL: https://rahulshettyacademy.com/AutomationPractice/

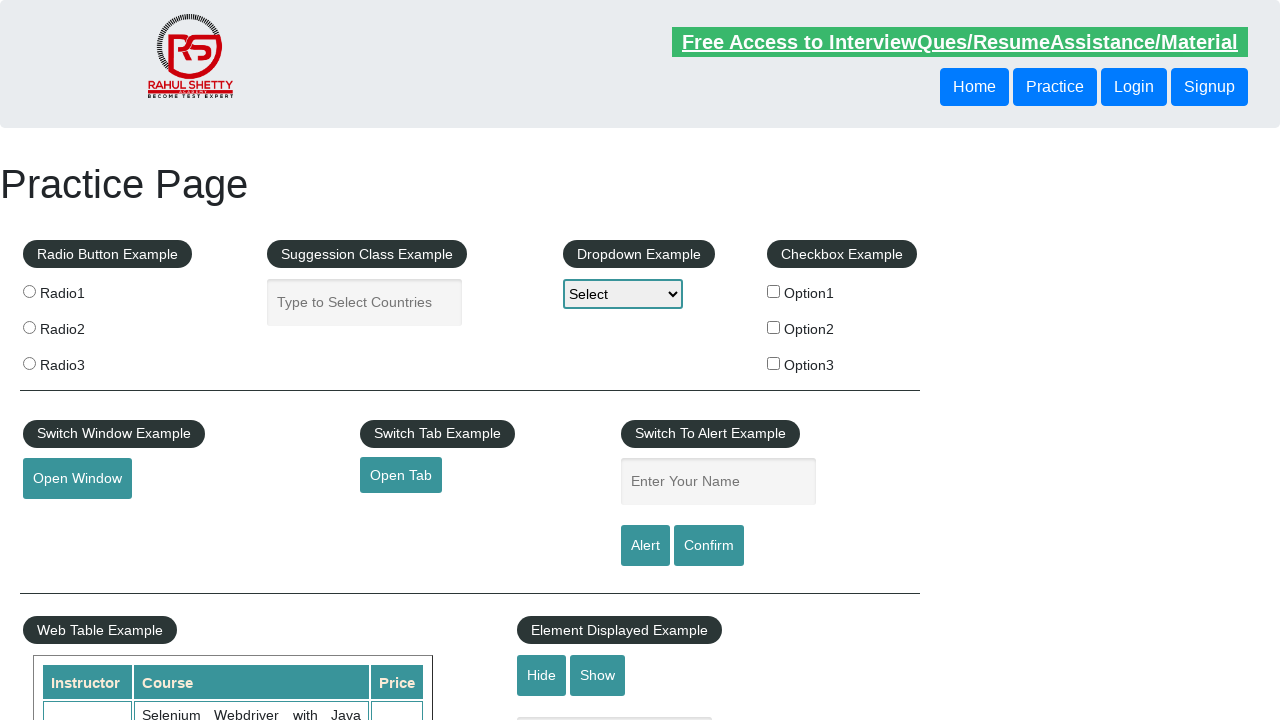

Footer links selector loaded
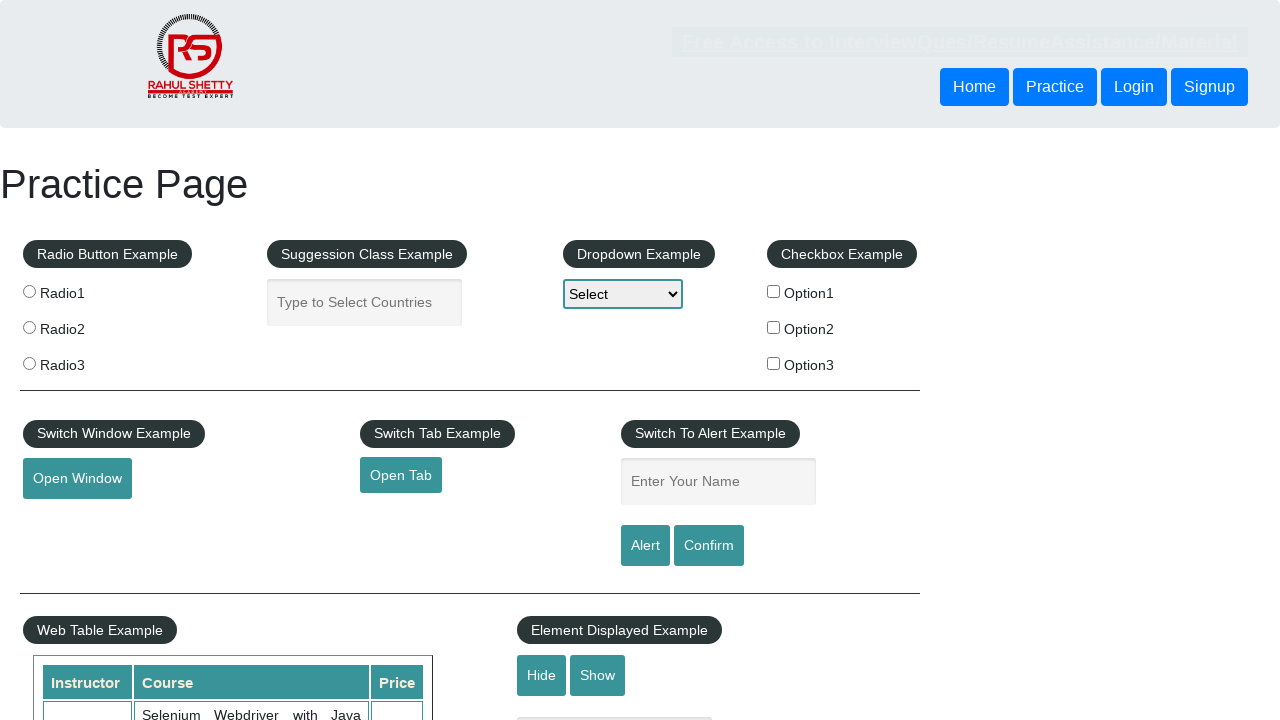

Located footer links elements
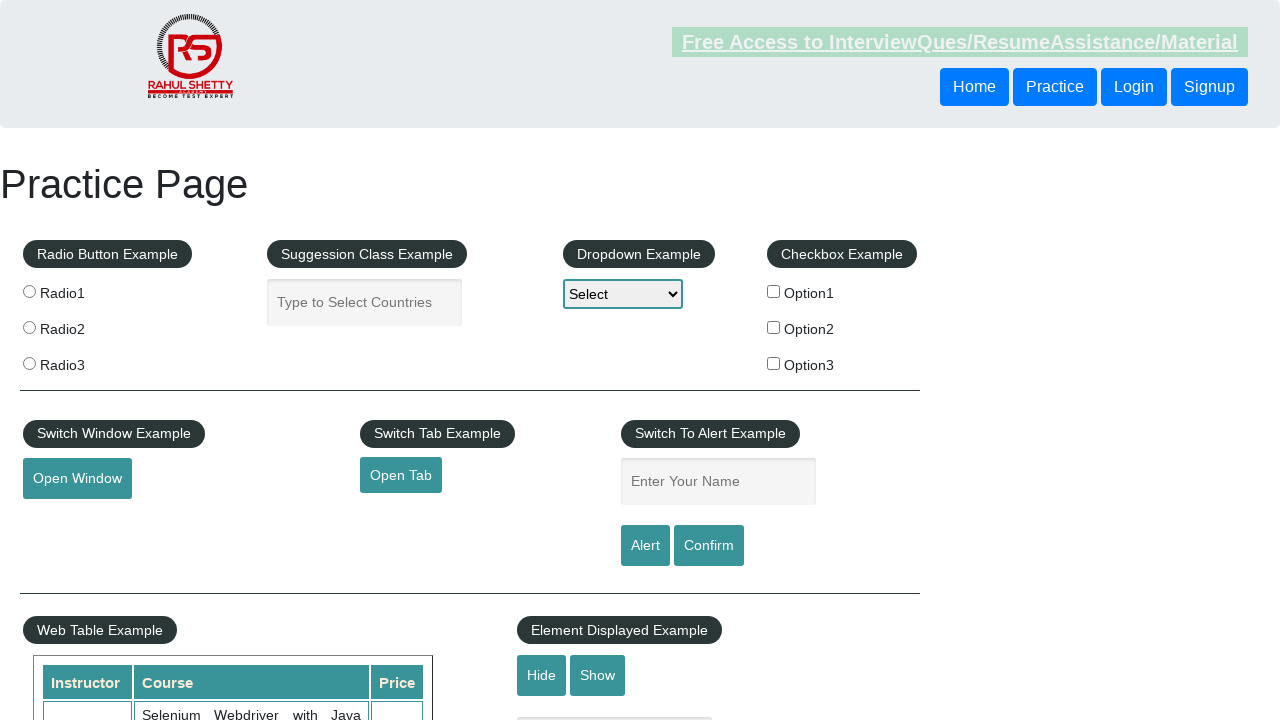

Verified footer links are present on the page
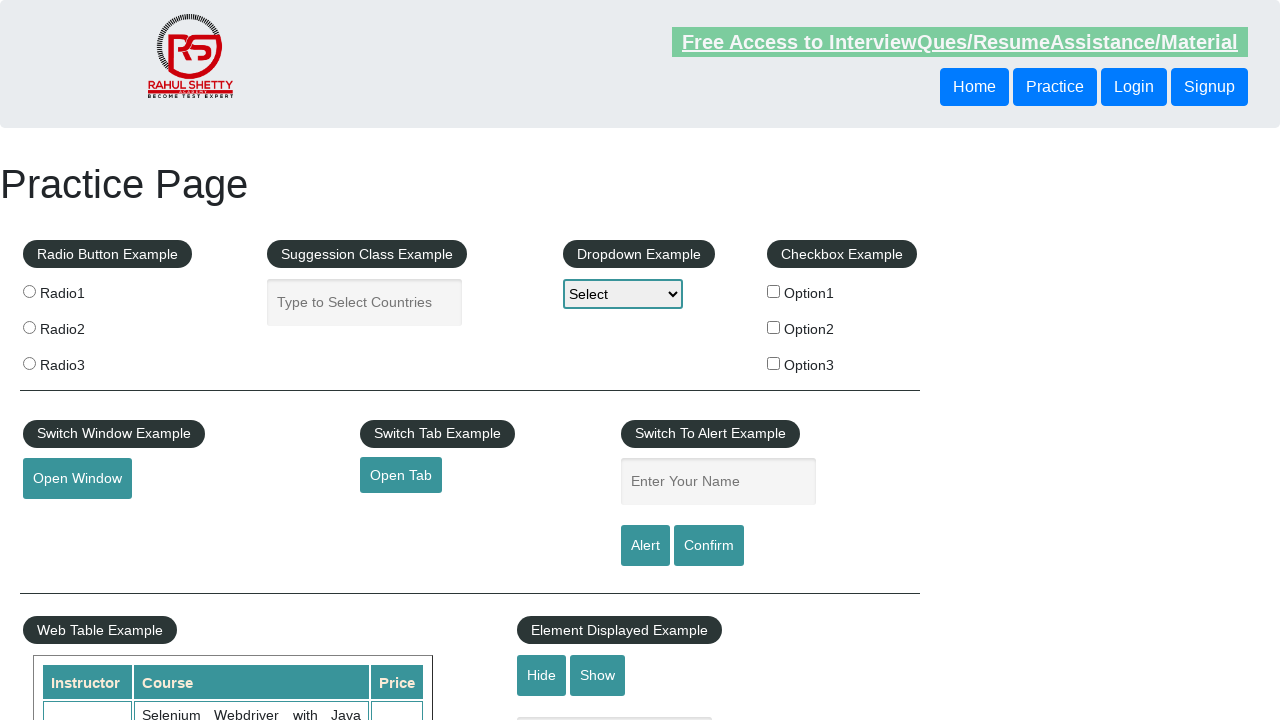

First footer link is visible
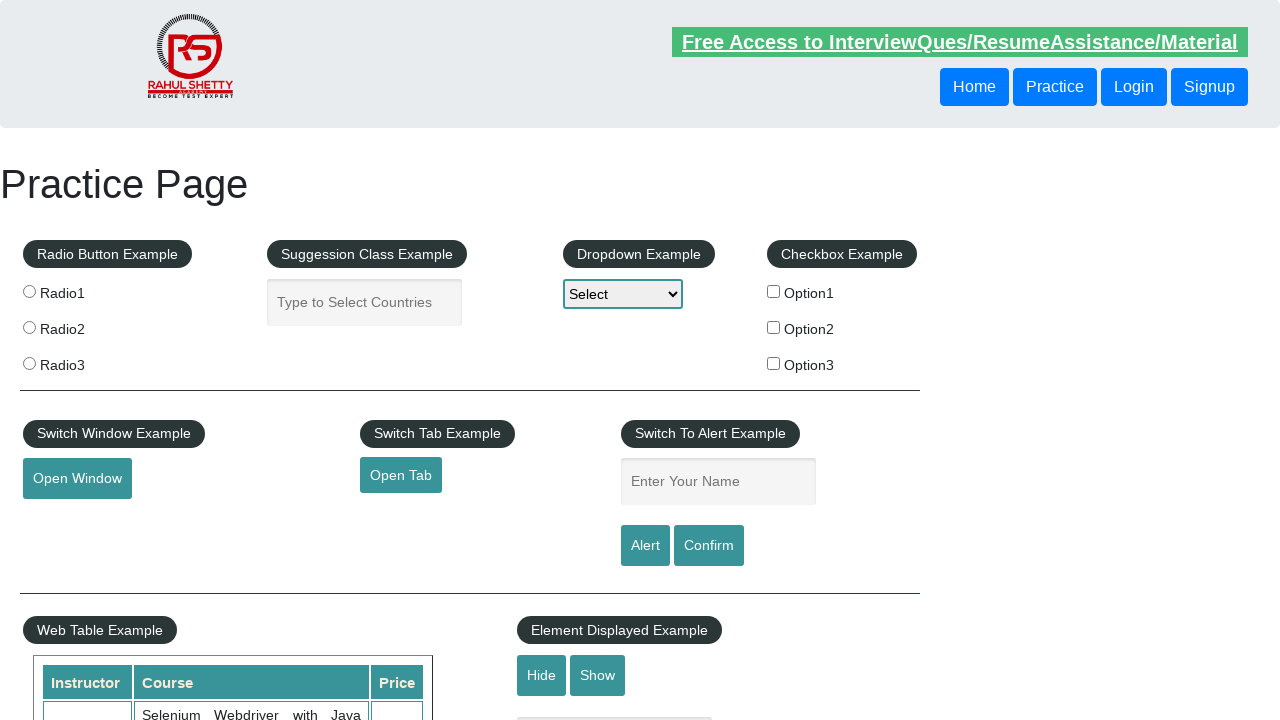

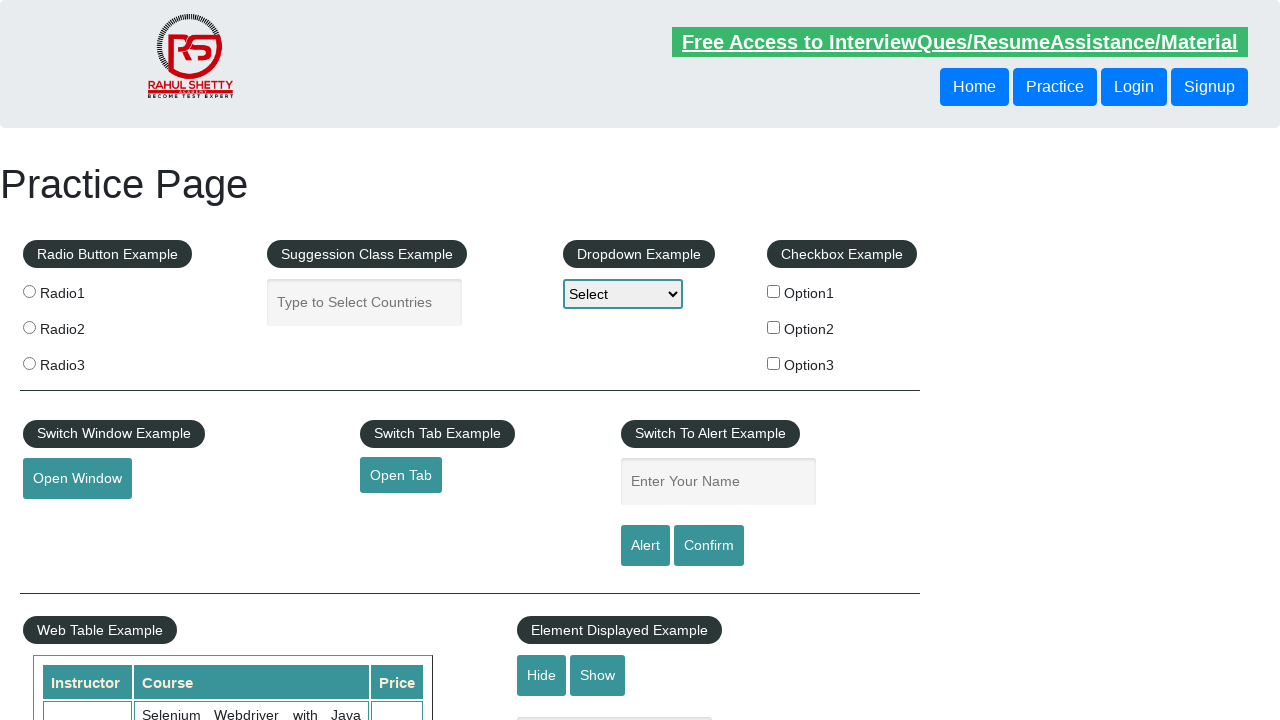